Tests navigation on the Selenium WebDriver demo site by verifying the page title, clicking on the "Web form" link, and verifying the resulting URL.

Starting URL: https://bonigarcia.dev/selenium-webdriver-java/

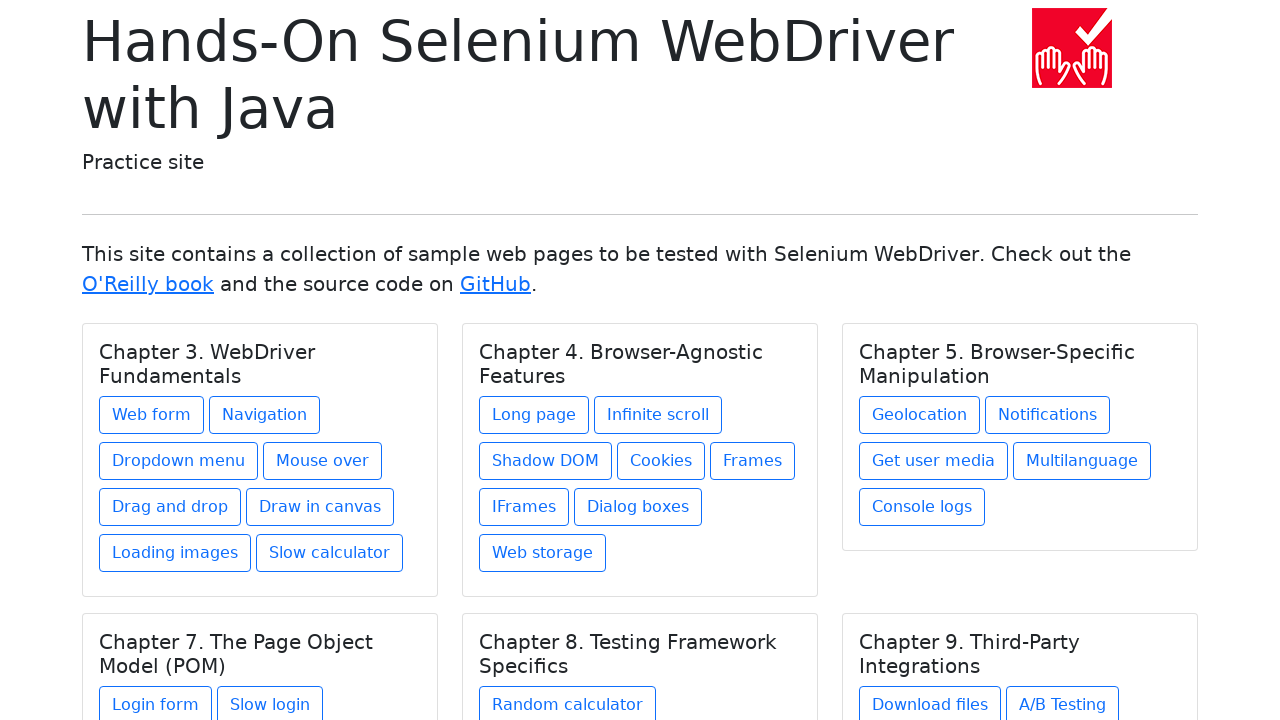

Verified page title is 'Hands-On Selenium WebDriver with Java'
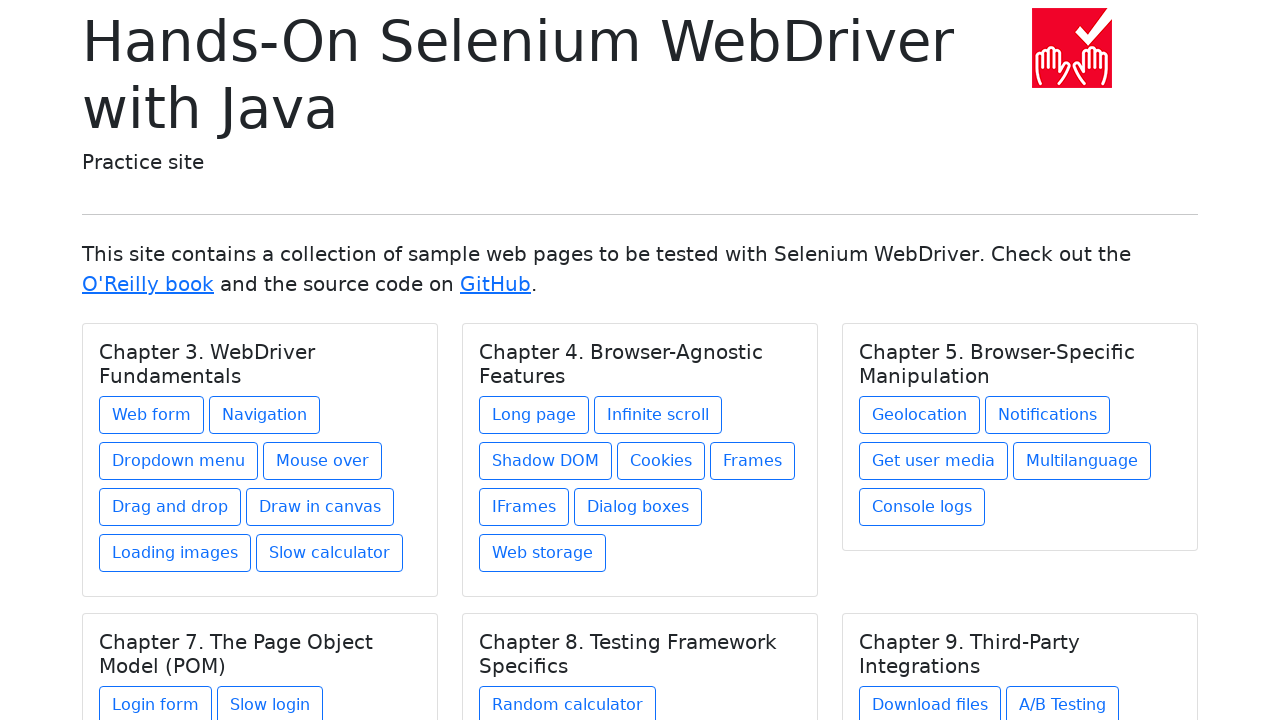

Clicked on 'Web form' link at (152, 415) on a:text('Web form')
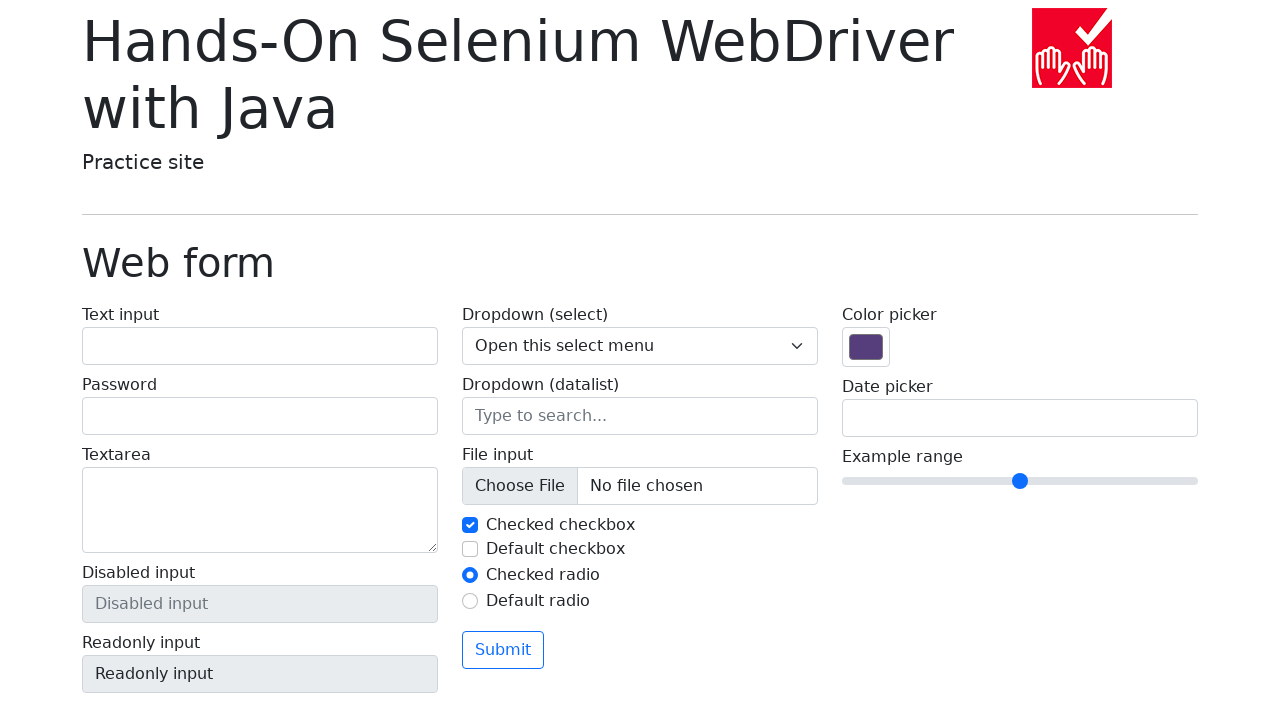

Waited for navigation to web form page
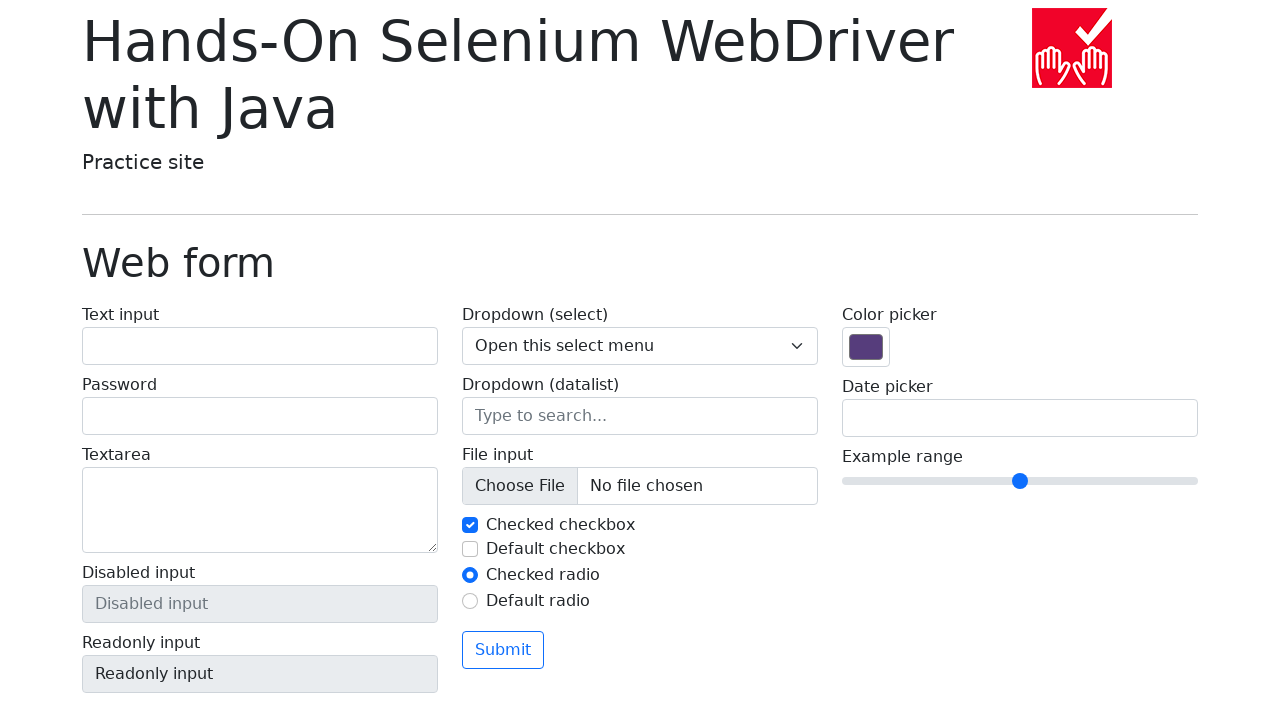

Verified URL is 'https://bonigarcia.dev/selenium-webdriver-java/web-form.html'
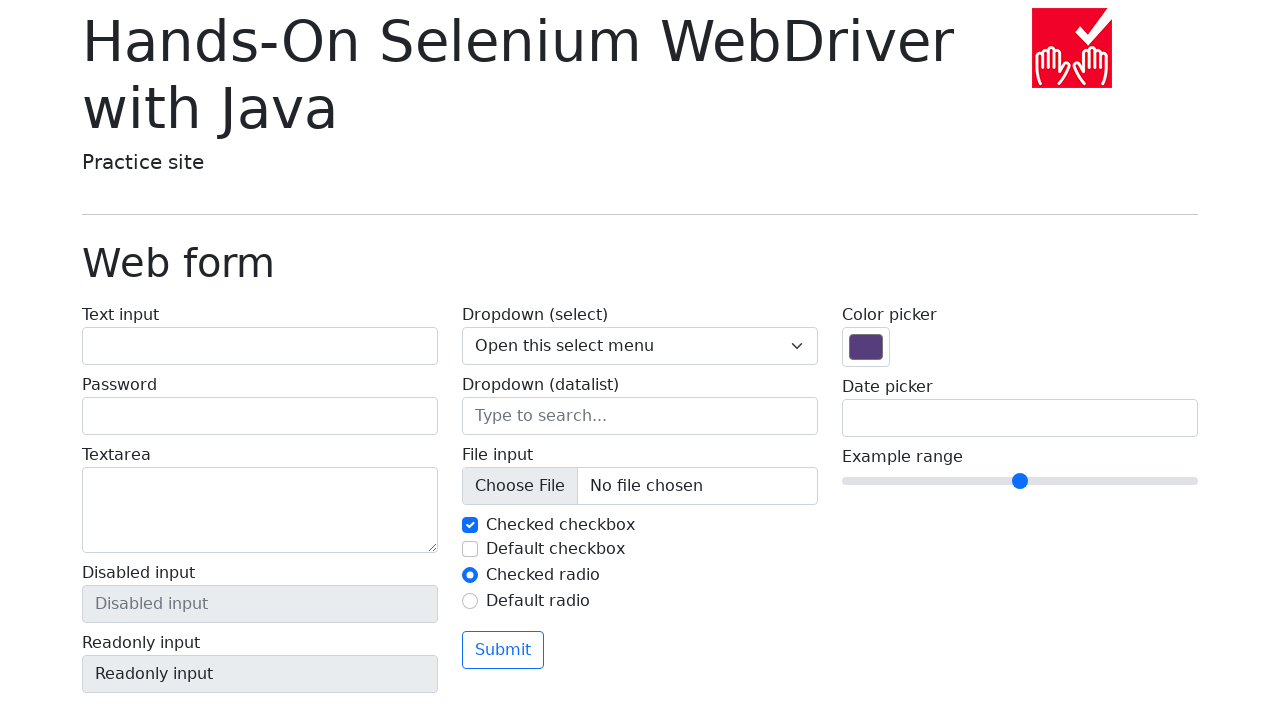

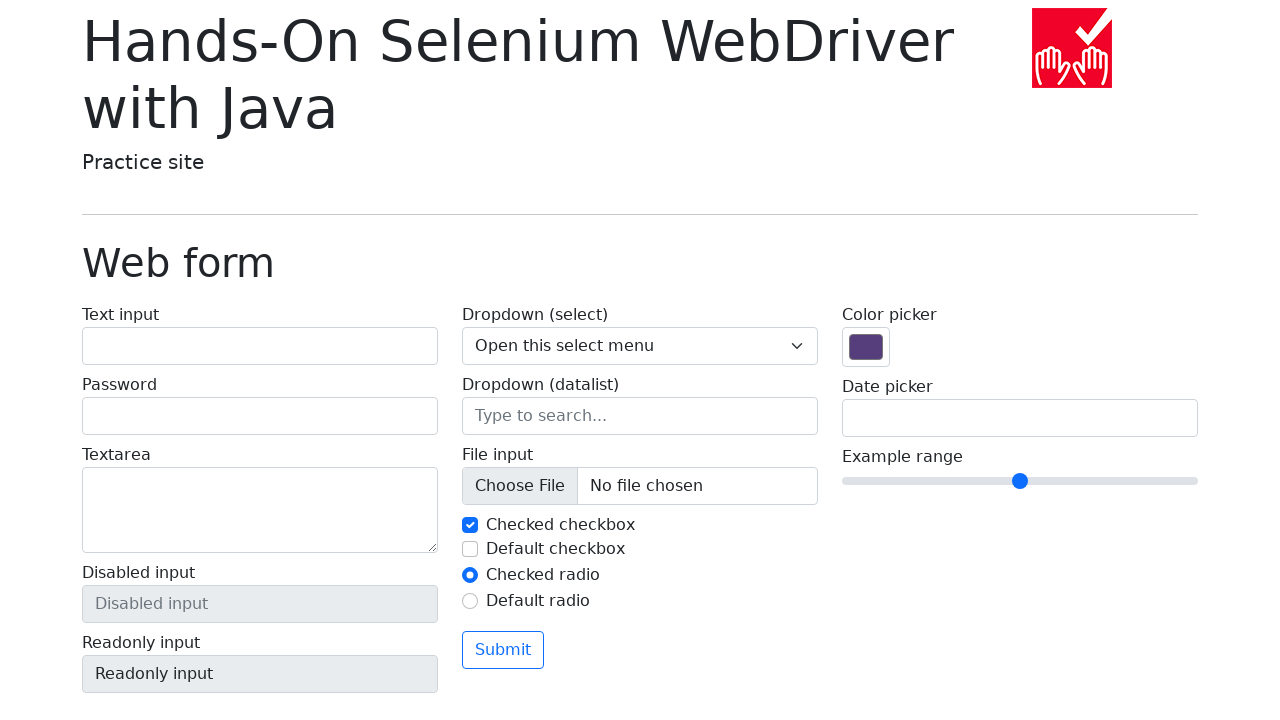